Tests alert handling functionality by clicking a button to trigger an alert and then accepting it

Starting URL: https://demoqa.com/alerts

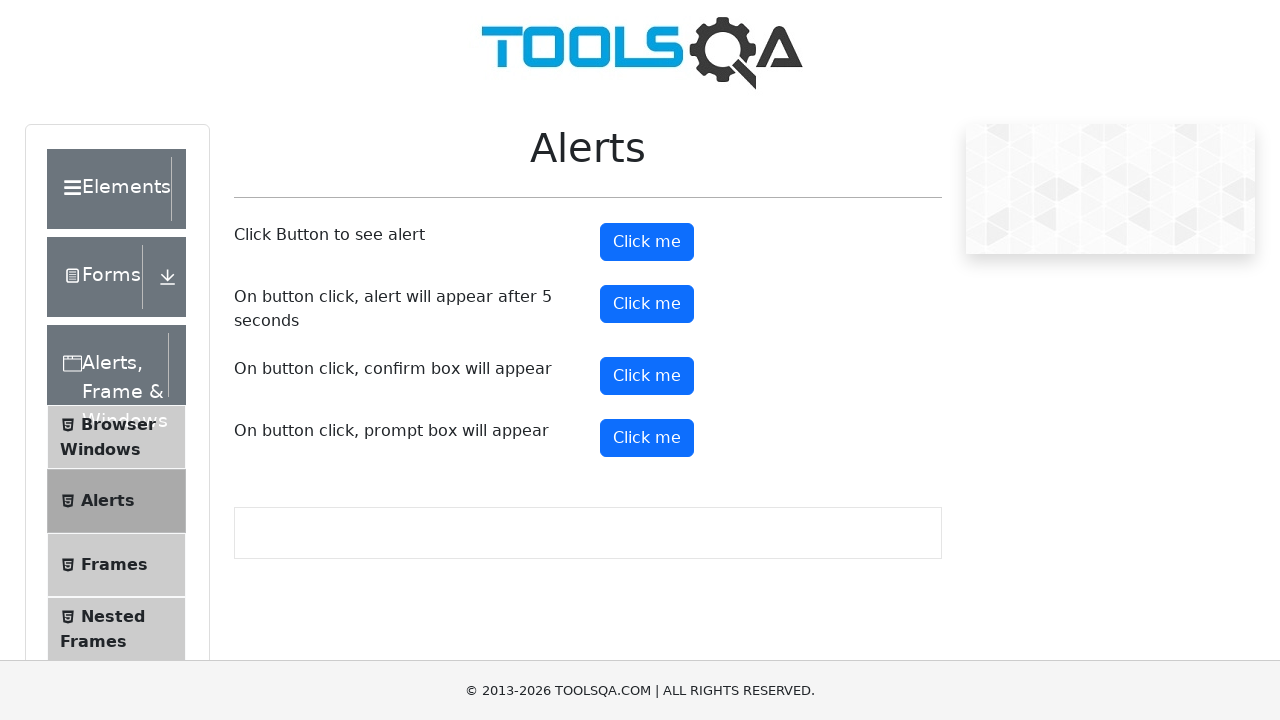

Clicked alert button to trigger alert dialog at (647, 242) on #alertButton
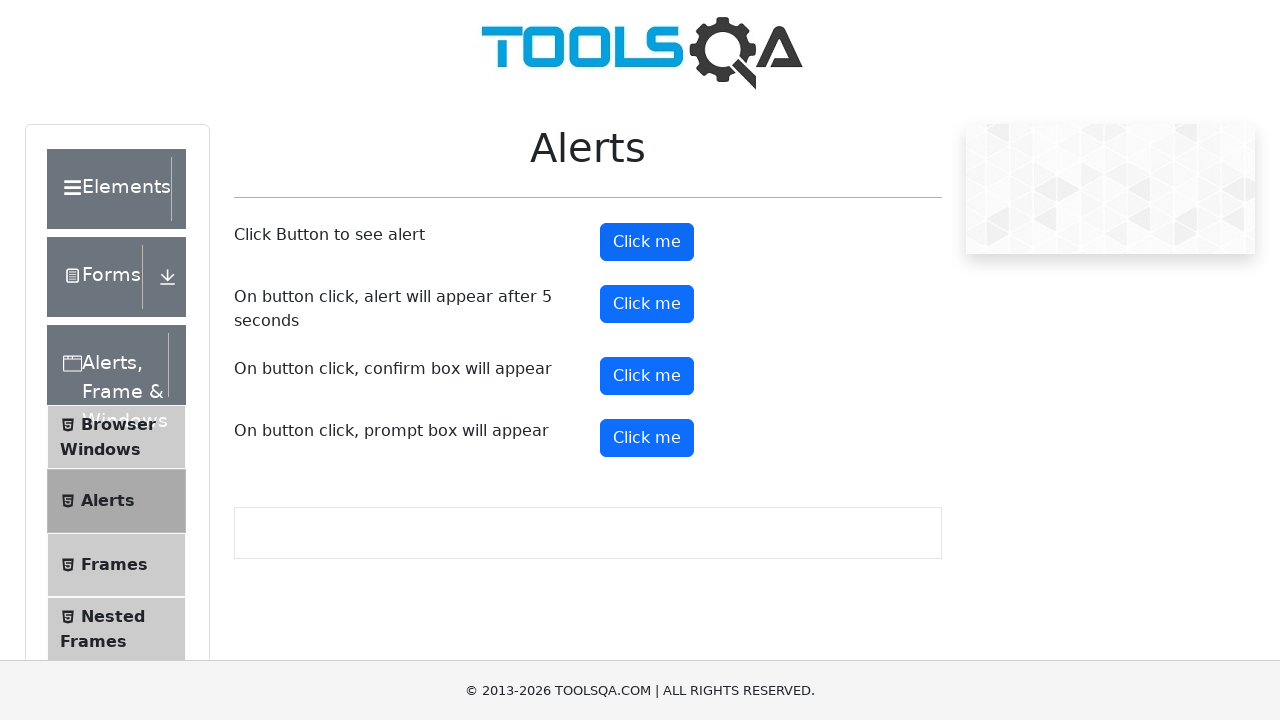

Set up dialog handler to accept alerts
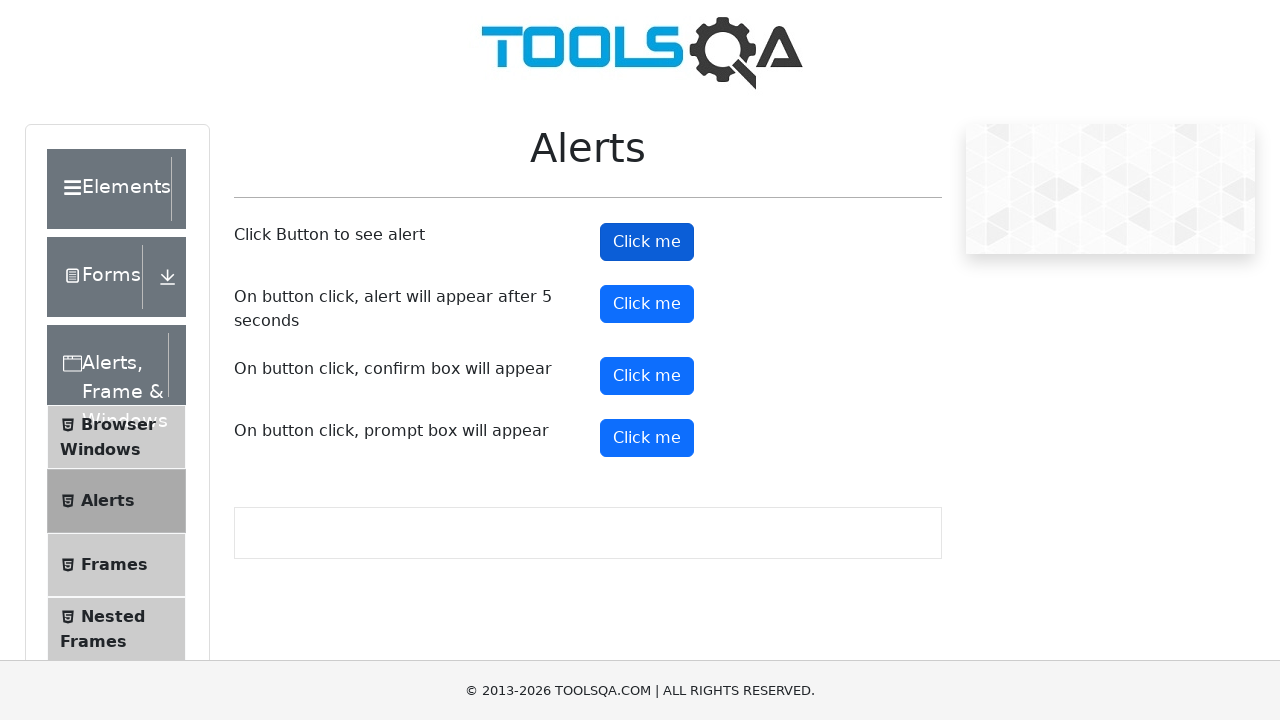

Waited for alert dialog to be processed and accepted
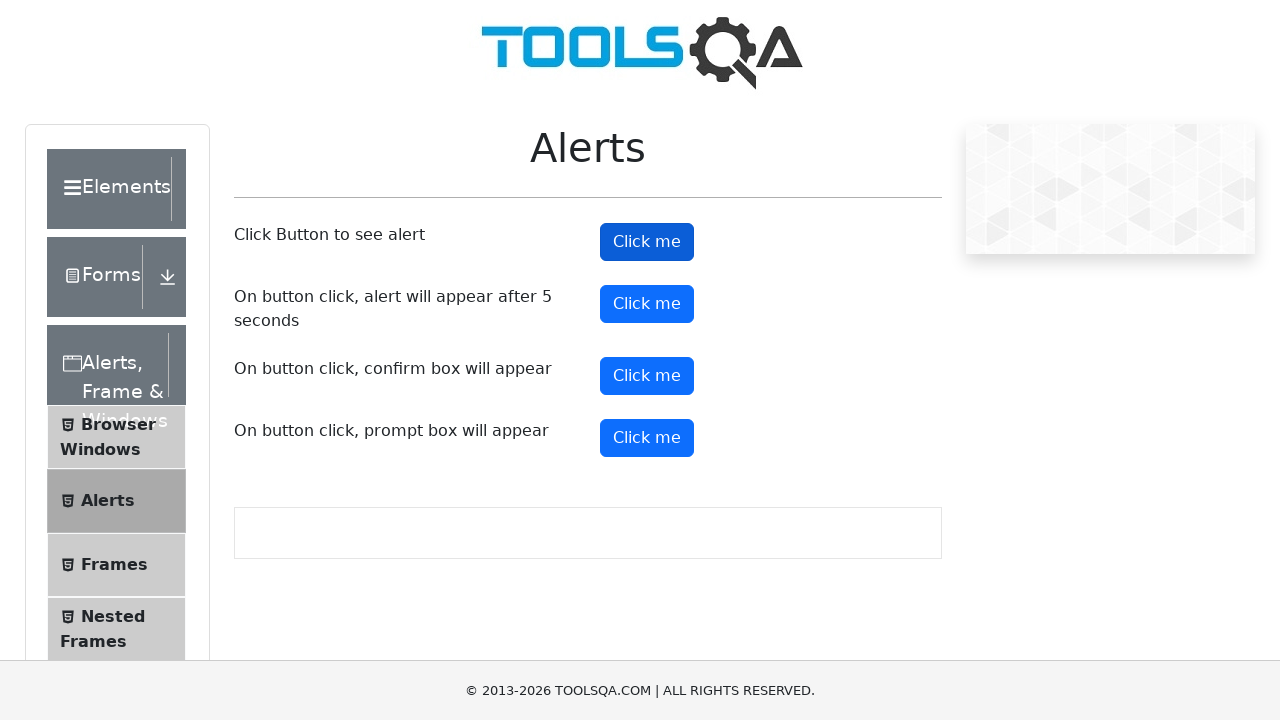

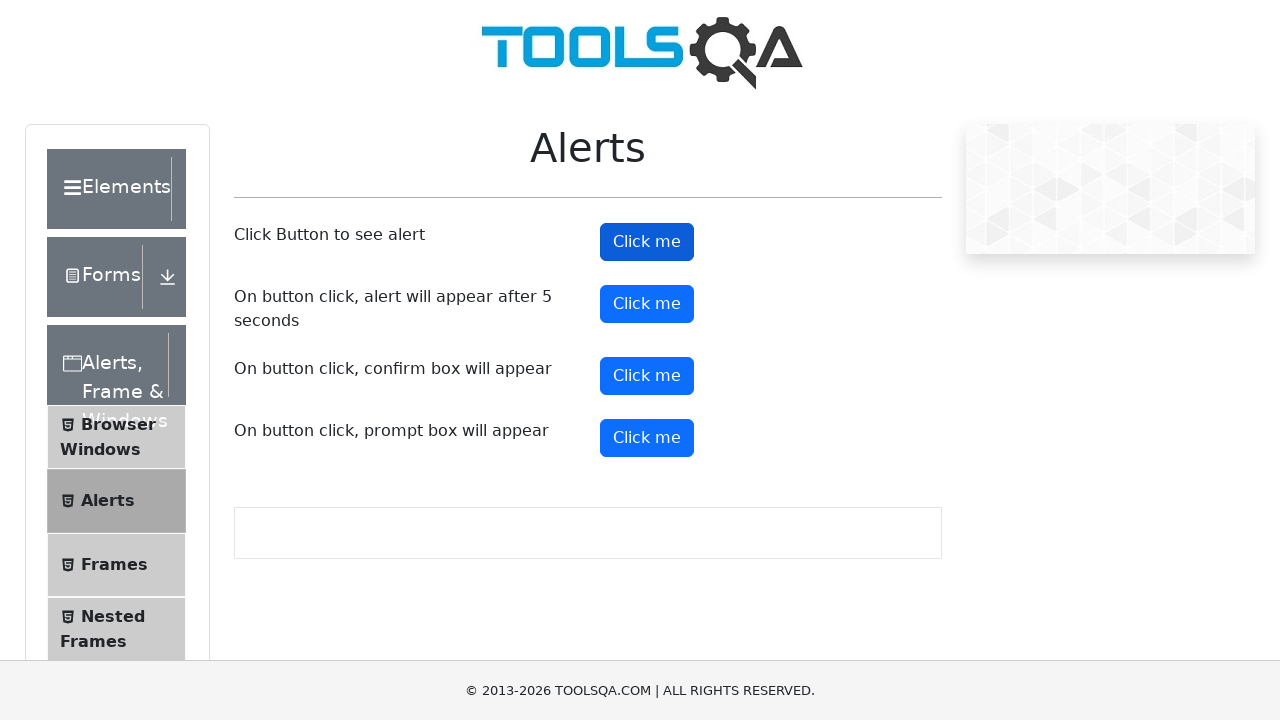